Tests browser back button navigation through filter views

Starting URL: https://demo.playwright.dev/todomvc

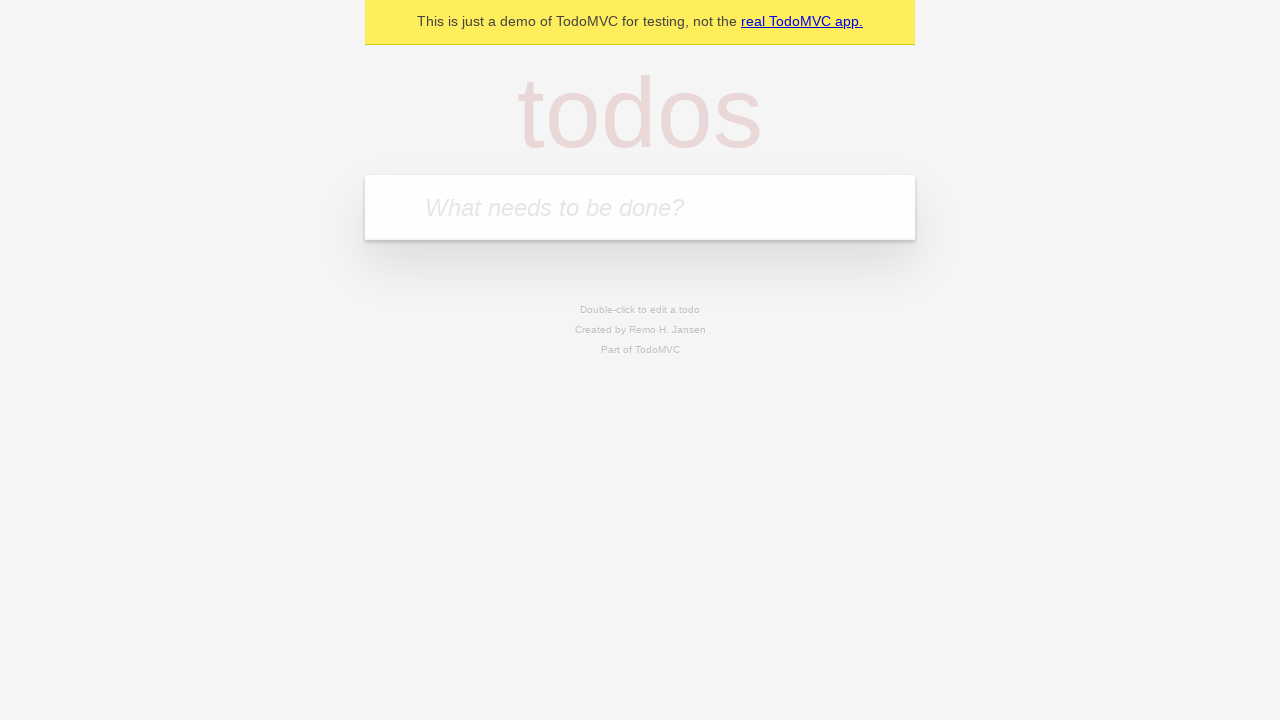

Filled first todo: 'buy some cheese' on internal:attr=[placeholder="What needs to be done?"i]
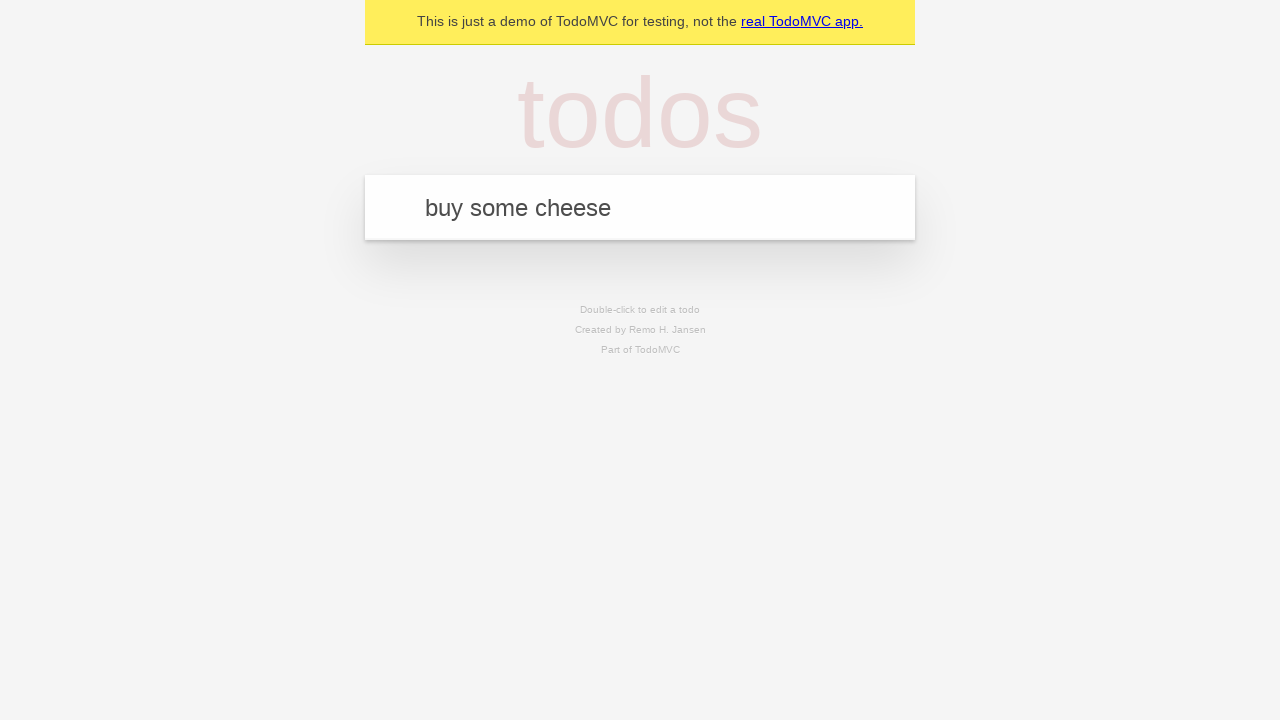

Pressed Enter to add first todo on internal:attr=[placeholder="What needs to be done?"i]
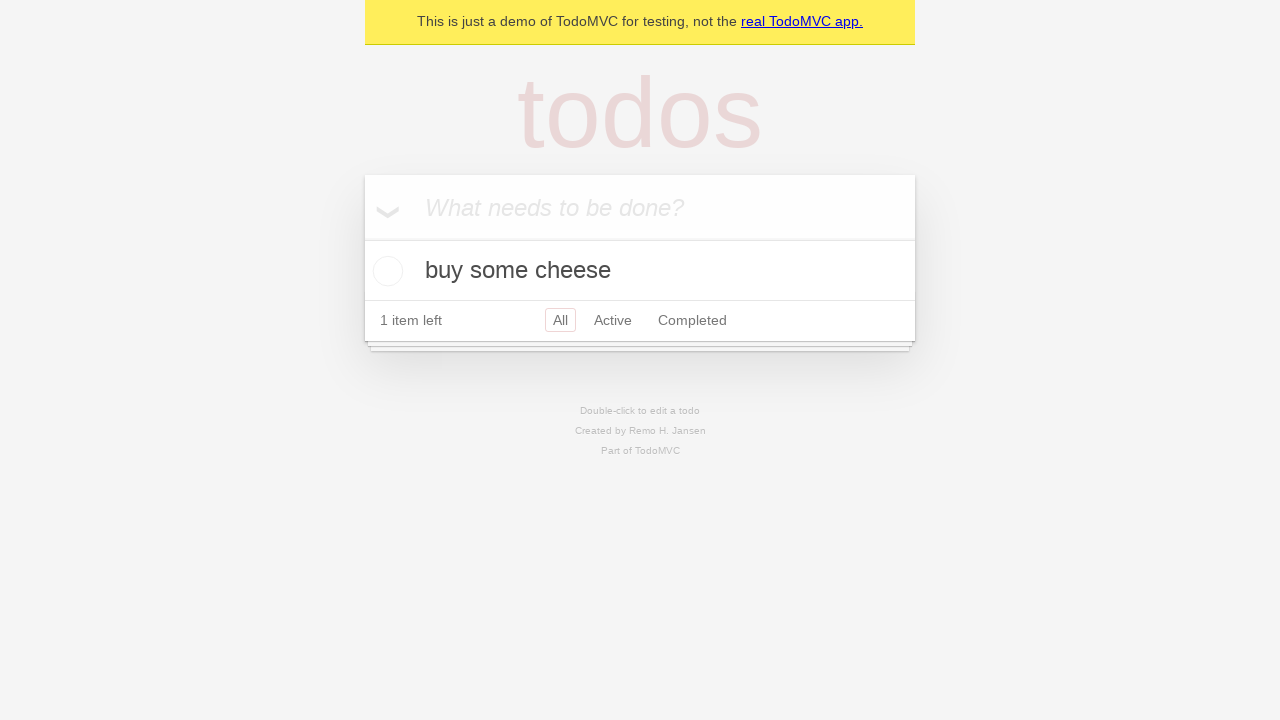

Filled second todo: 'feed the cat' on internal:attr=[placeholder="What needs to be done?"i]
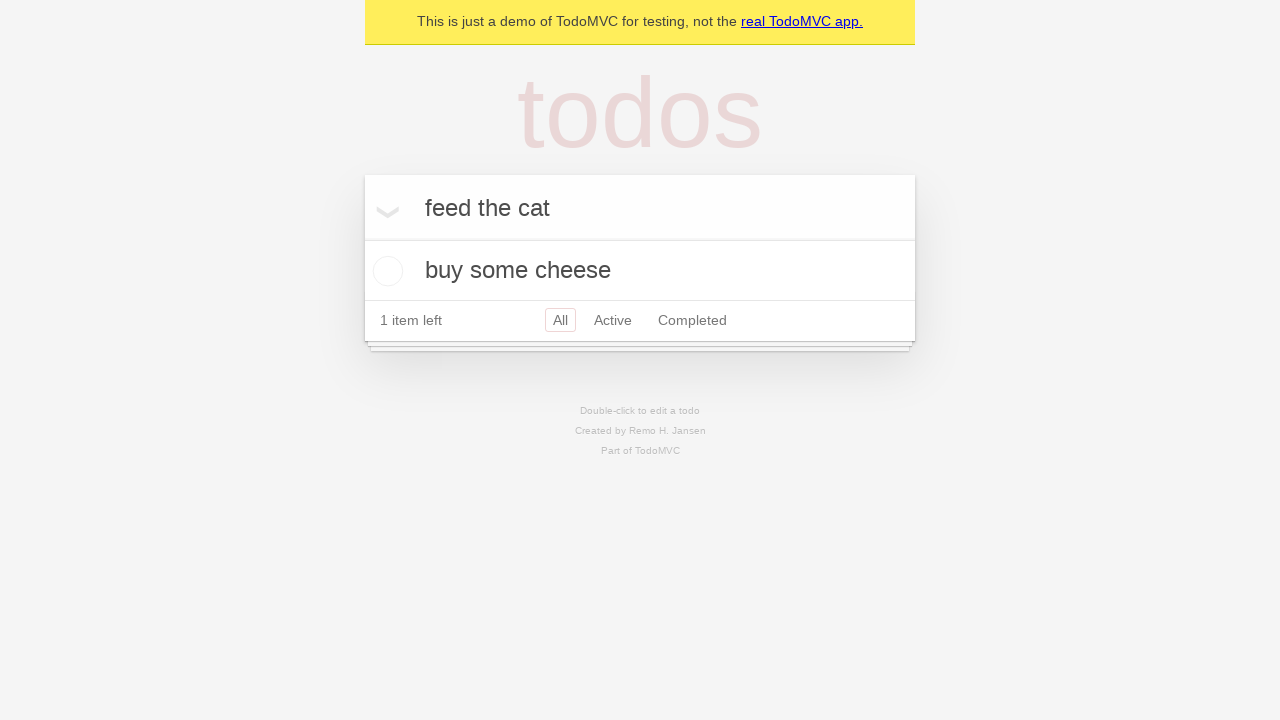

Pressed Enter to add second todo on internal:attr=[placeholder="What needs to be done?"i]
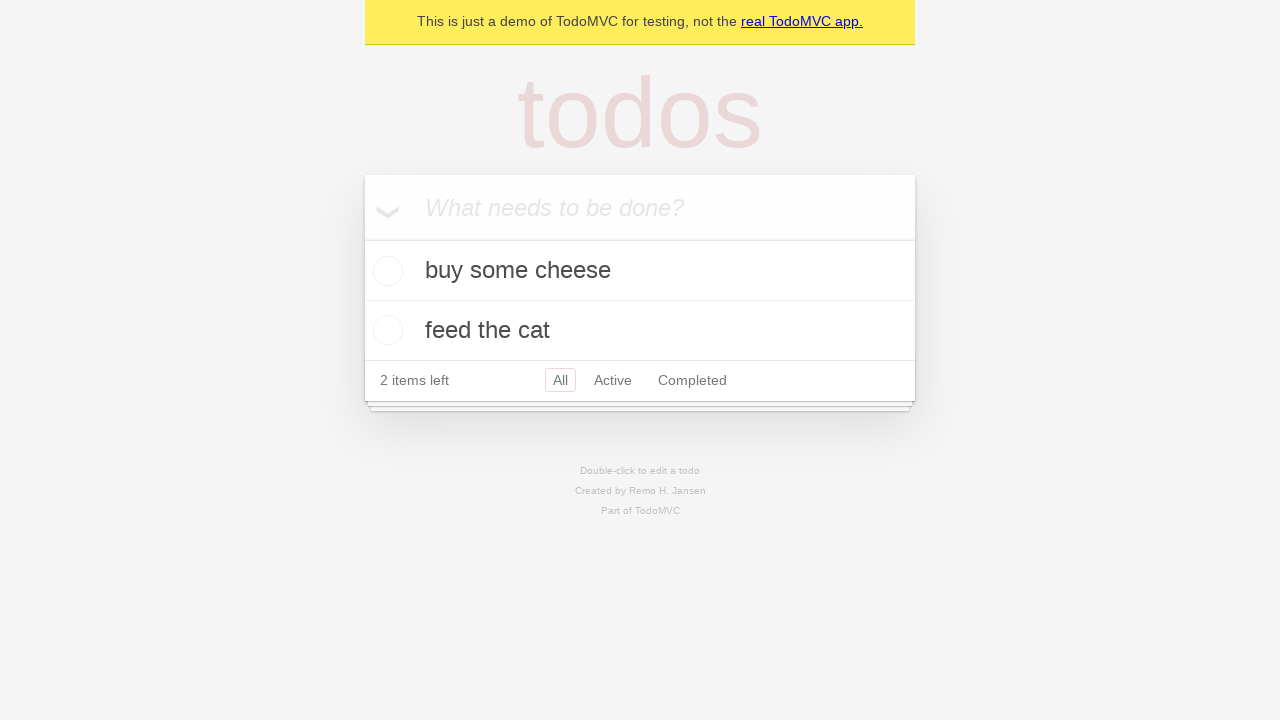

Filled third todo: 'book a doctors appointment' on internal:attr=[placeholder="What needs to be done?"i]
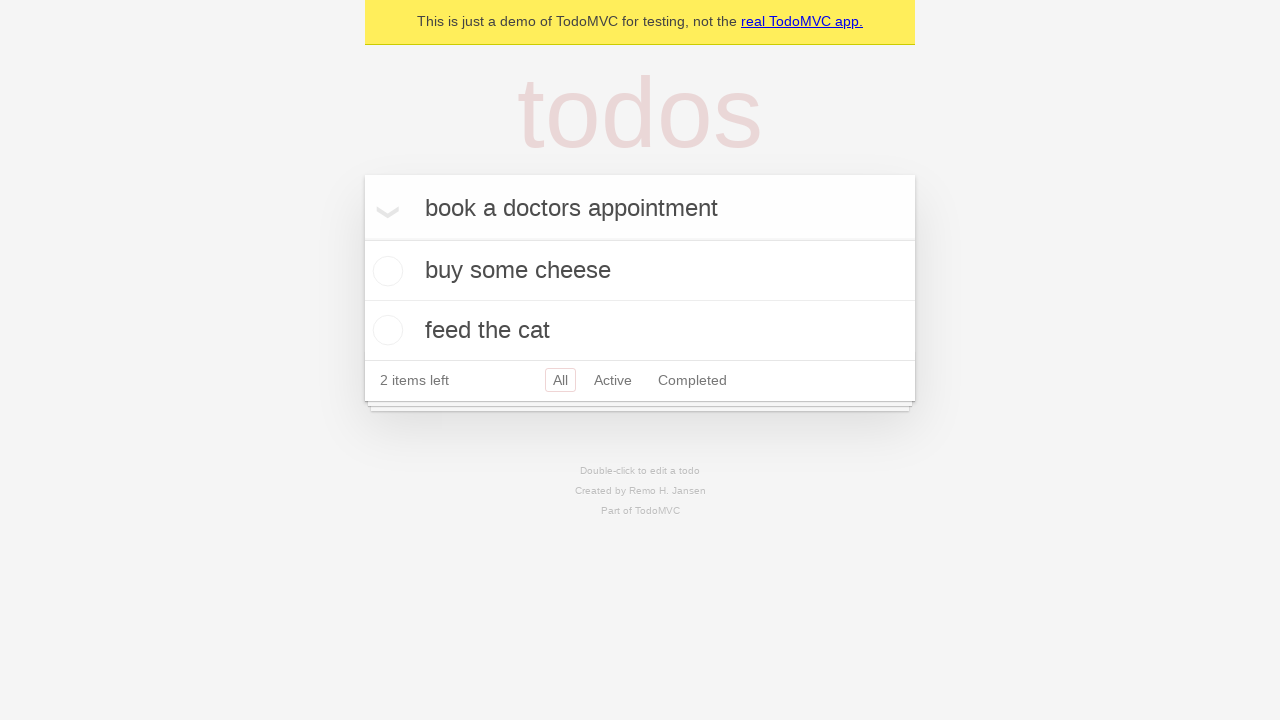

Pressed Enter to add third todo on internal:attr=[placeholder="What needs to be done?"i]
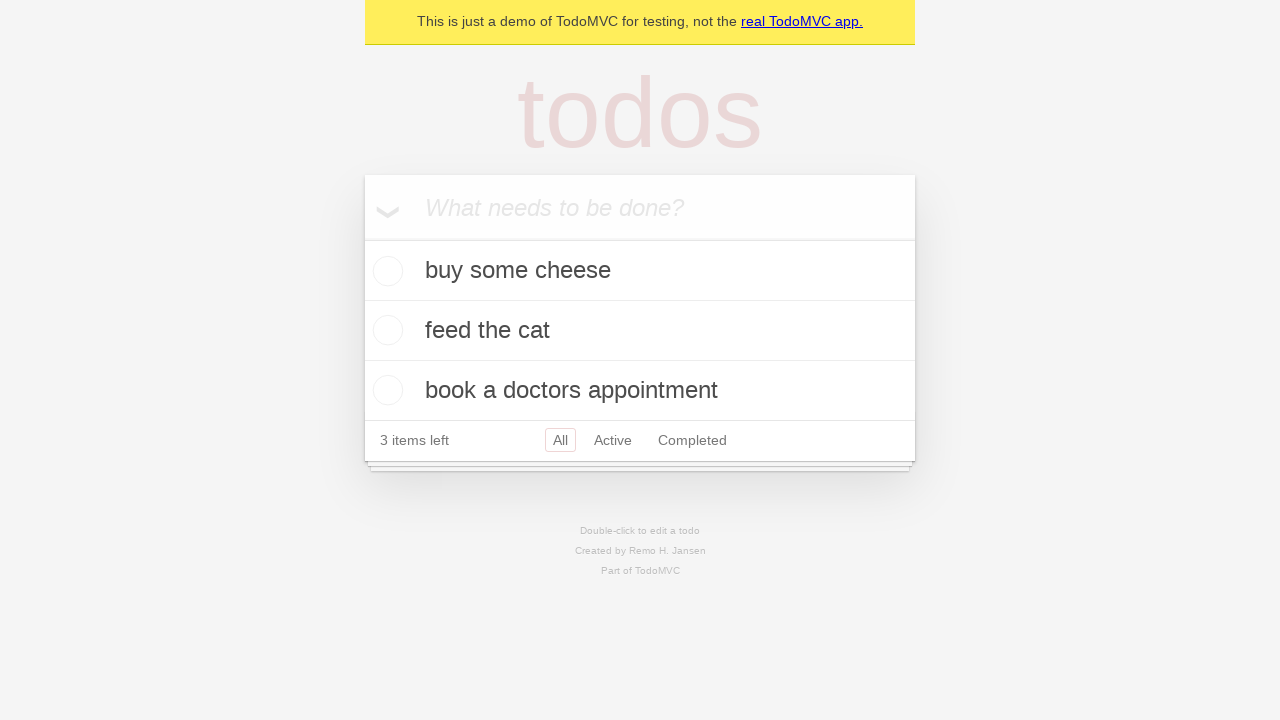

Checked the second todo item at (385, 330) on .todo-list li .toggle >> nth=1
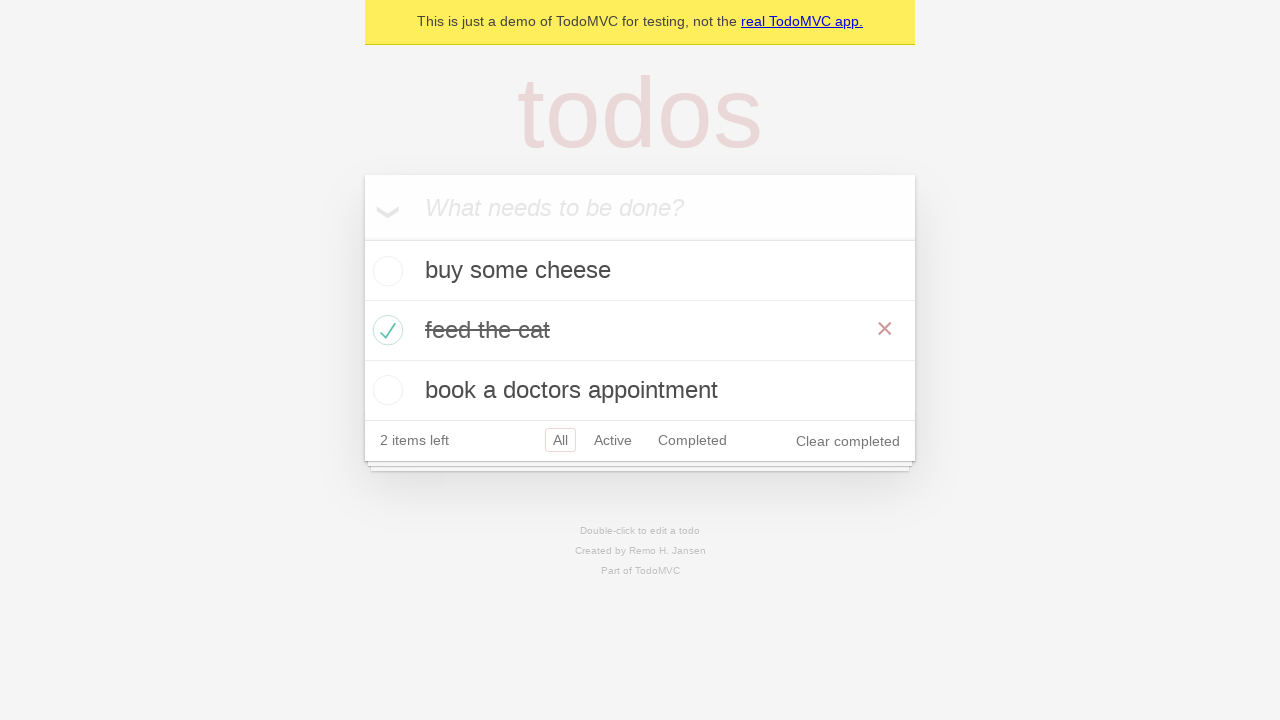

Clicked 'All' filter link at (560, 440) on internal:role=link[name="All"i]
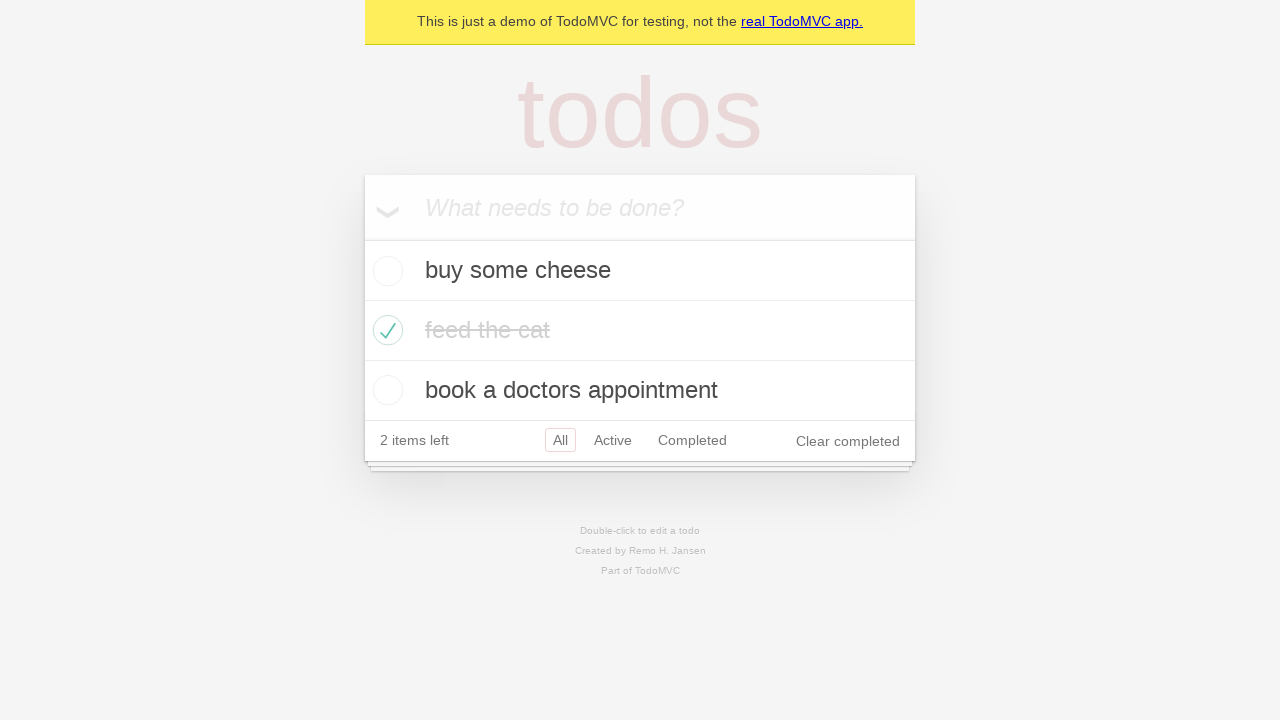

Clicked 'Active' filter link at (613, 440) on internal:role=link[name="Active"i]
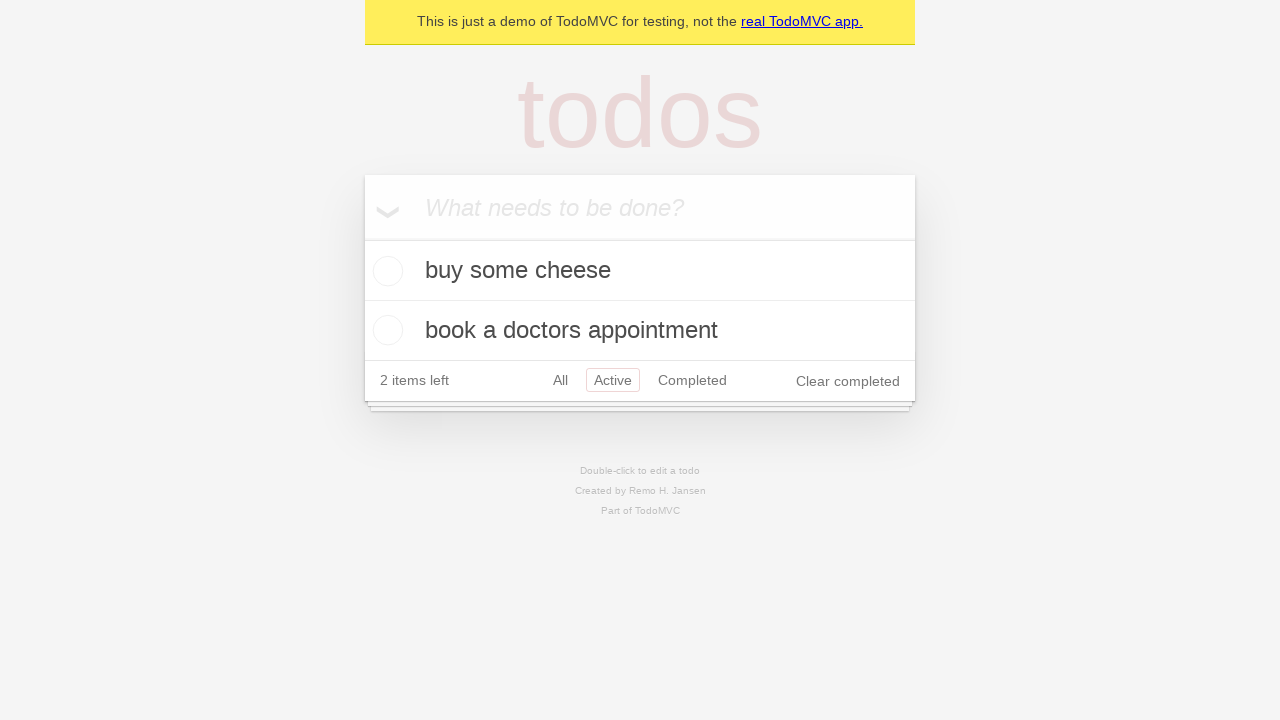

Clicked 'Completed' filter link at (692, 380) on internal:role=link[name="Completed"i]
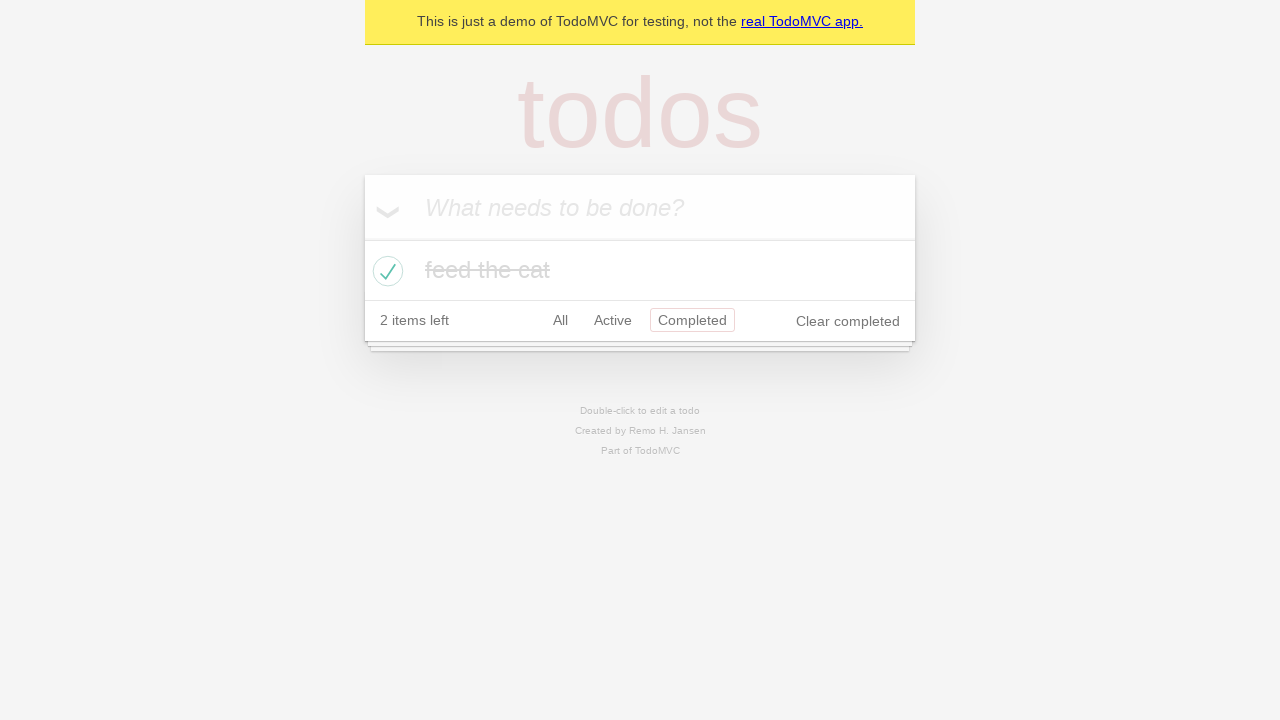

Navigated back one step in history (expected: Active filter)
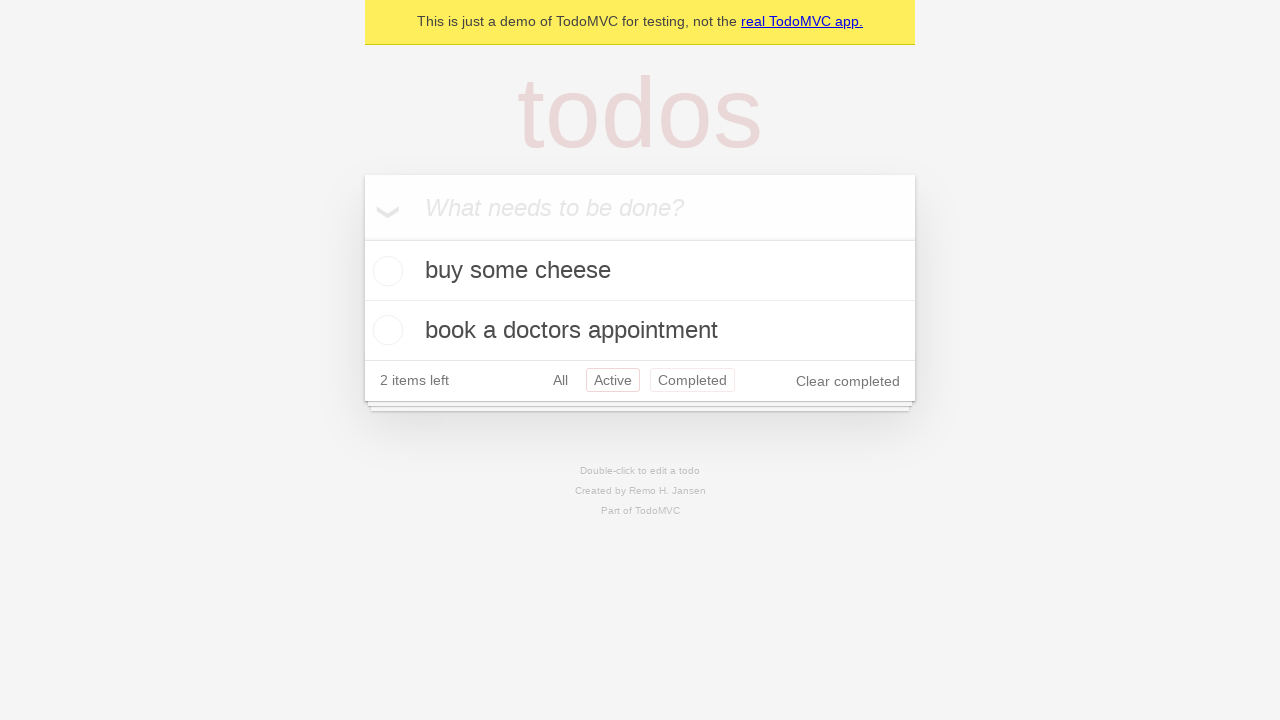

Navigated back another step in history (expected: All filter)
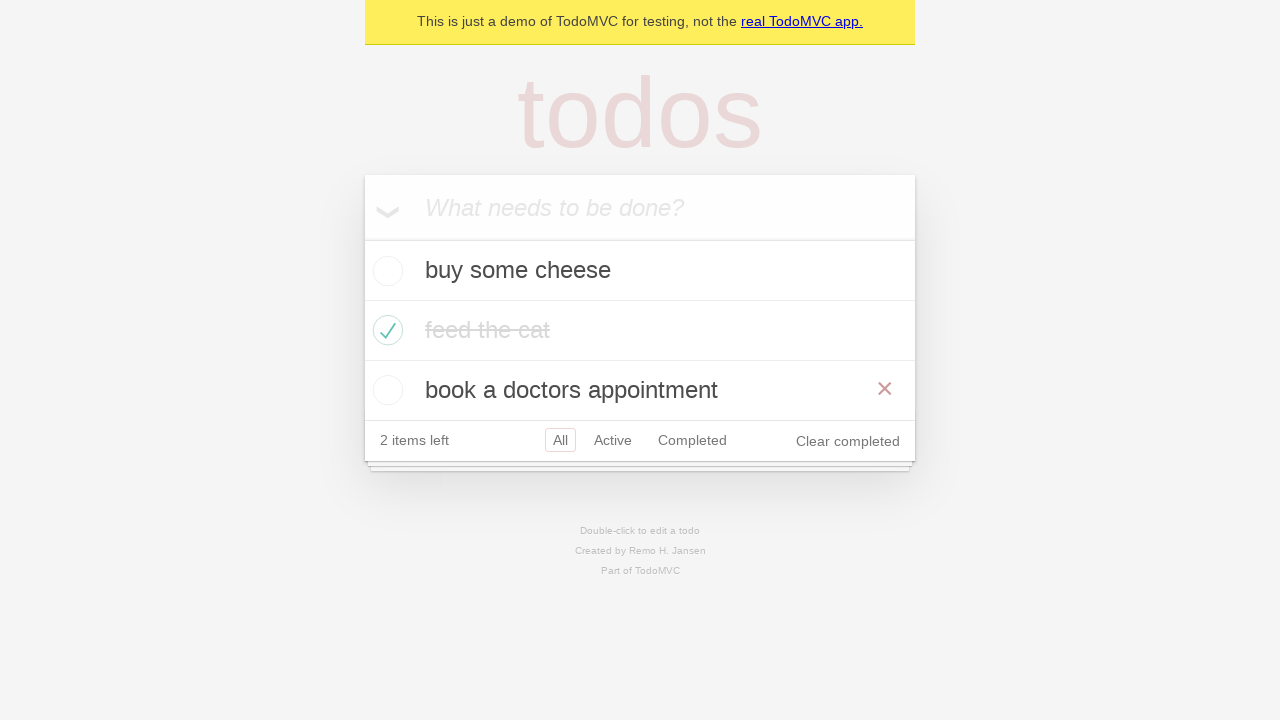

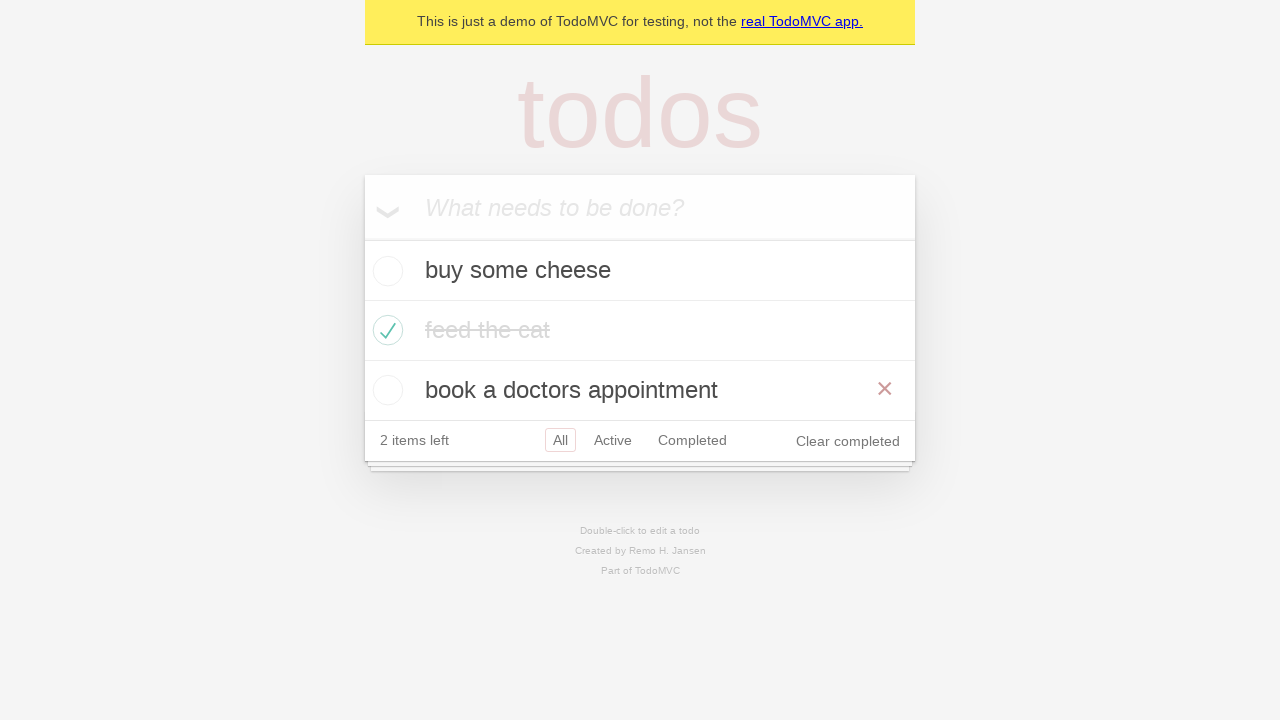